Opens the OrangeHRM login page and verifies the page title is "OrangeHRM"

Starting URL: https://opensource-demo.orangehrmlive.com/web/index.php/auth/login

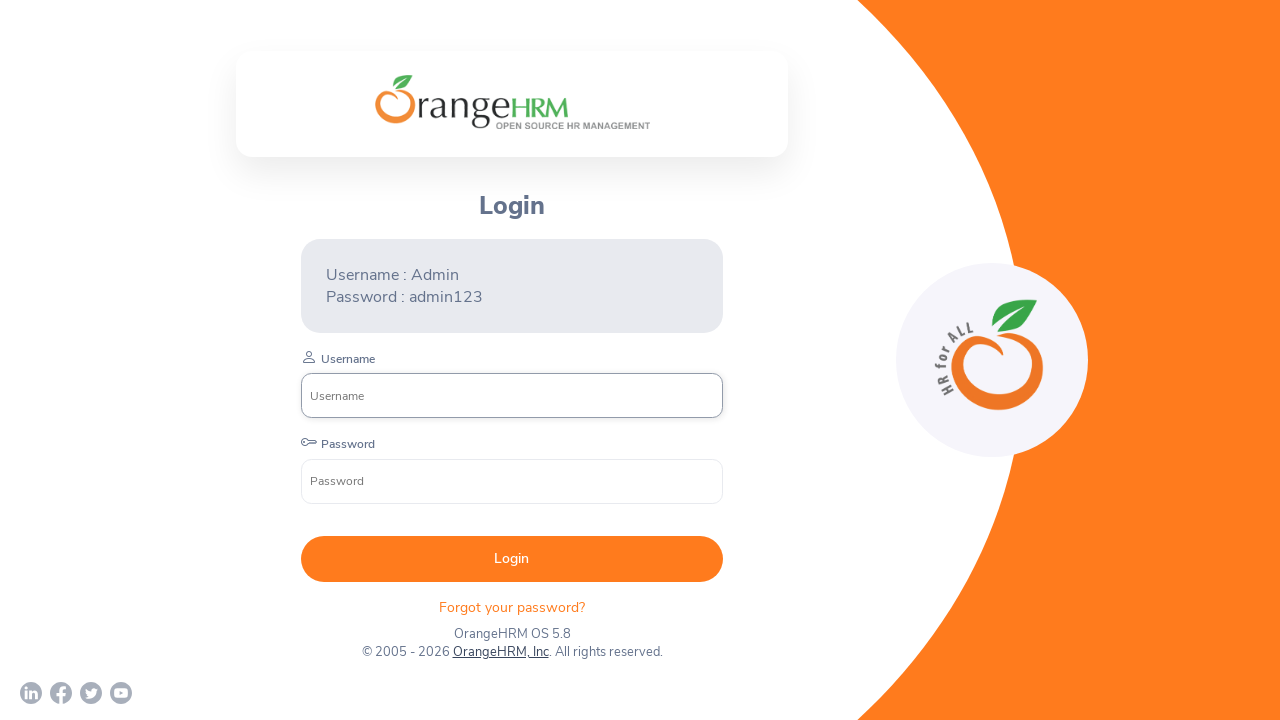

Waited for page to load (domcontentloaded)
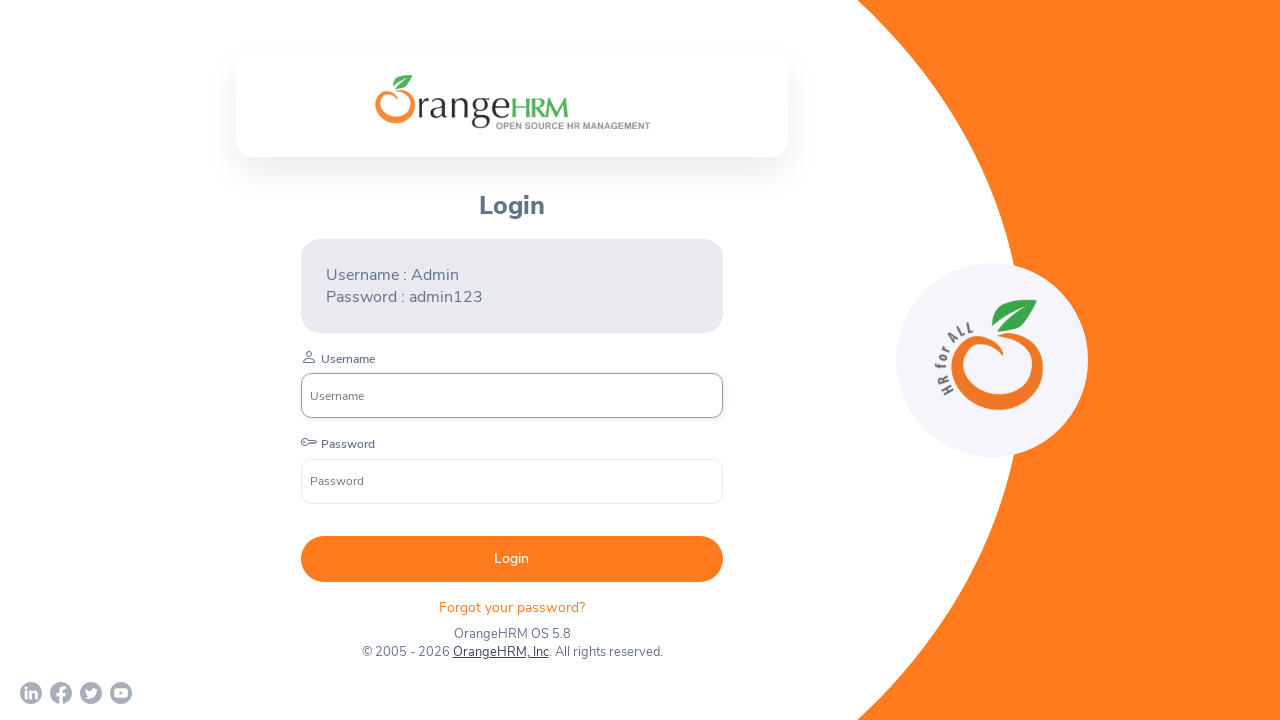

Verified page title is 'OrangeHRM'
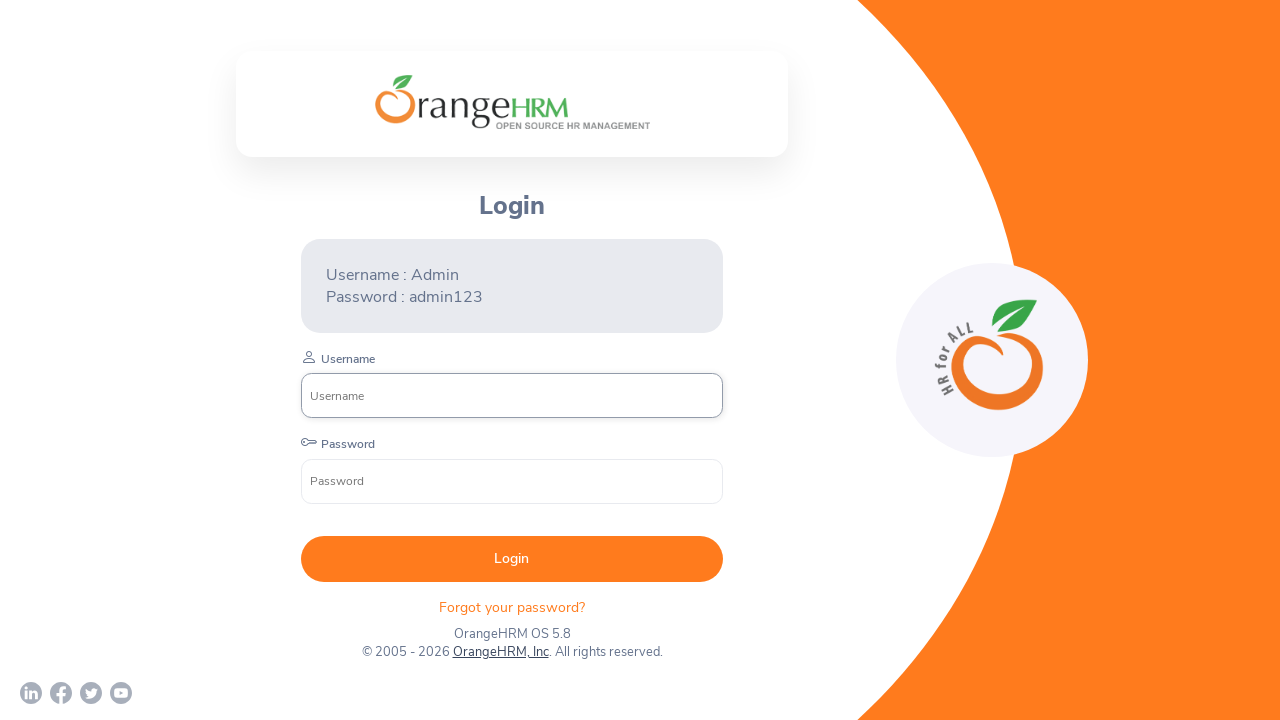

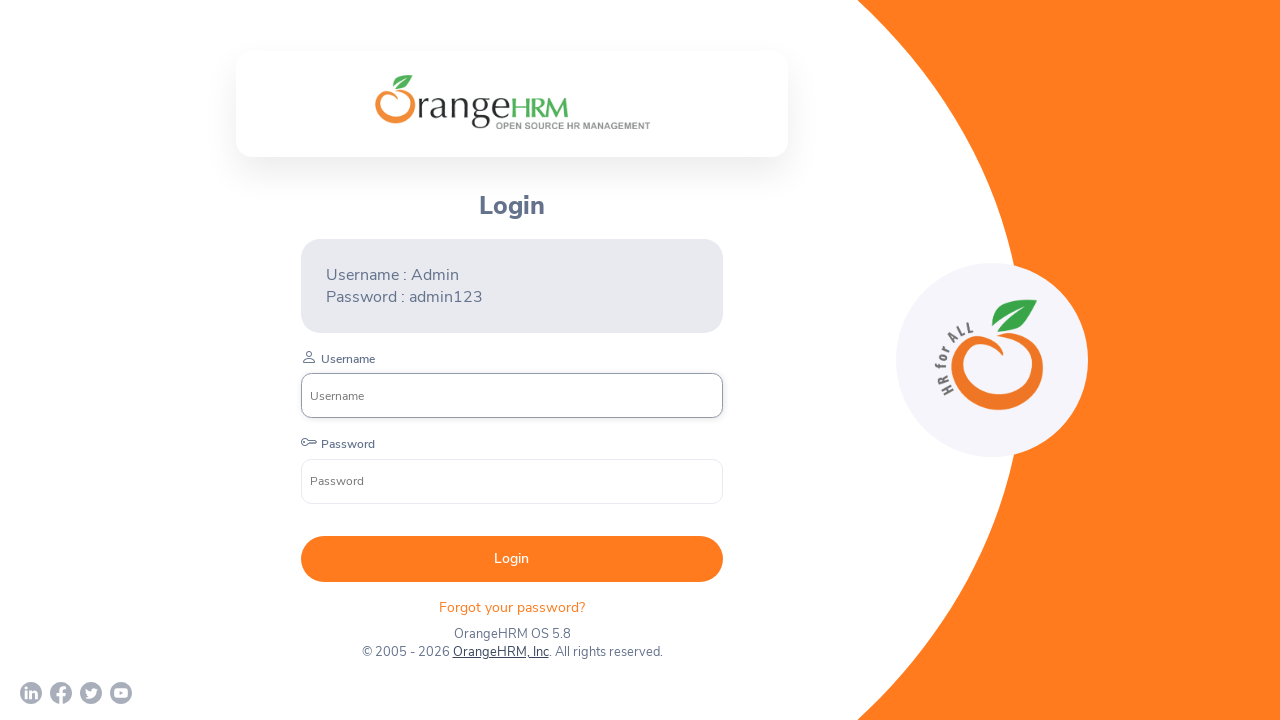